Tests creating a new todo list by typing a name and clicking away to save, then deleting the list by clicking the delete button and confirming the alert dialog.

Starting URL: https://eviltester.github.io/simpletodolist/todolists.html

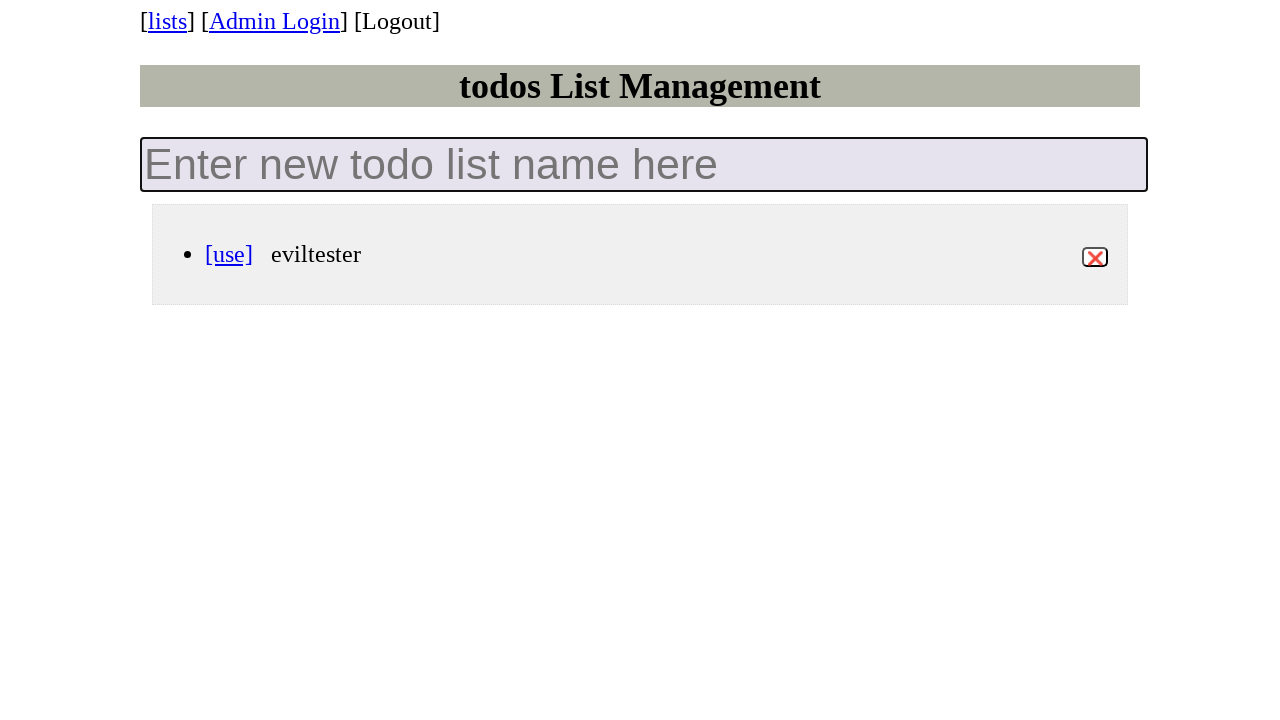

Retrieved initial count of todo lists
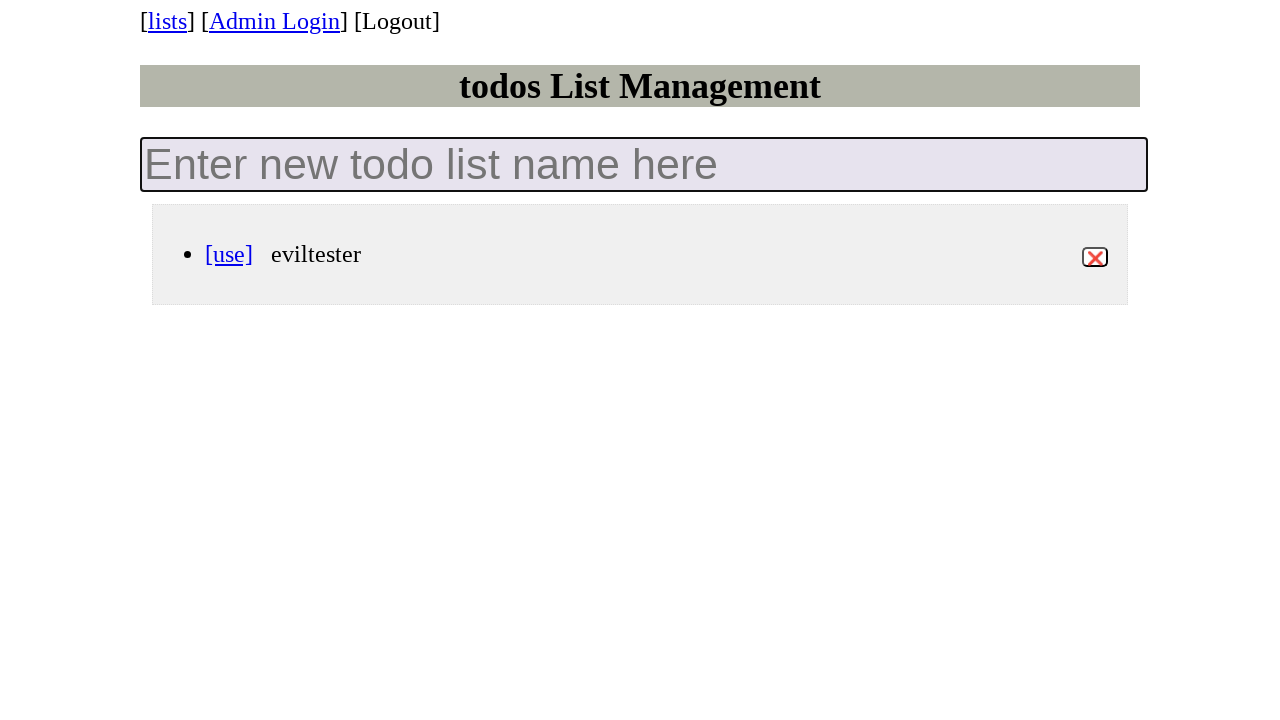

Filled new list input field with 'my-test-list-947' on .new-todo-list
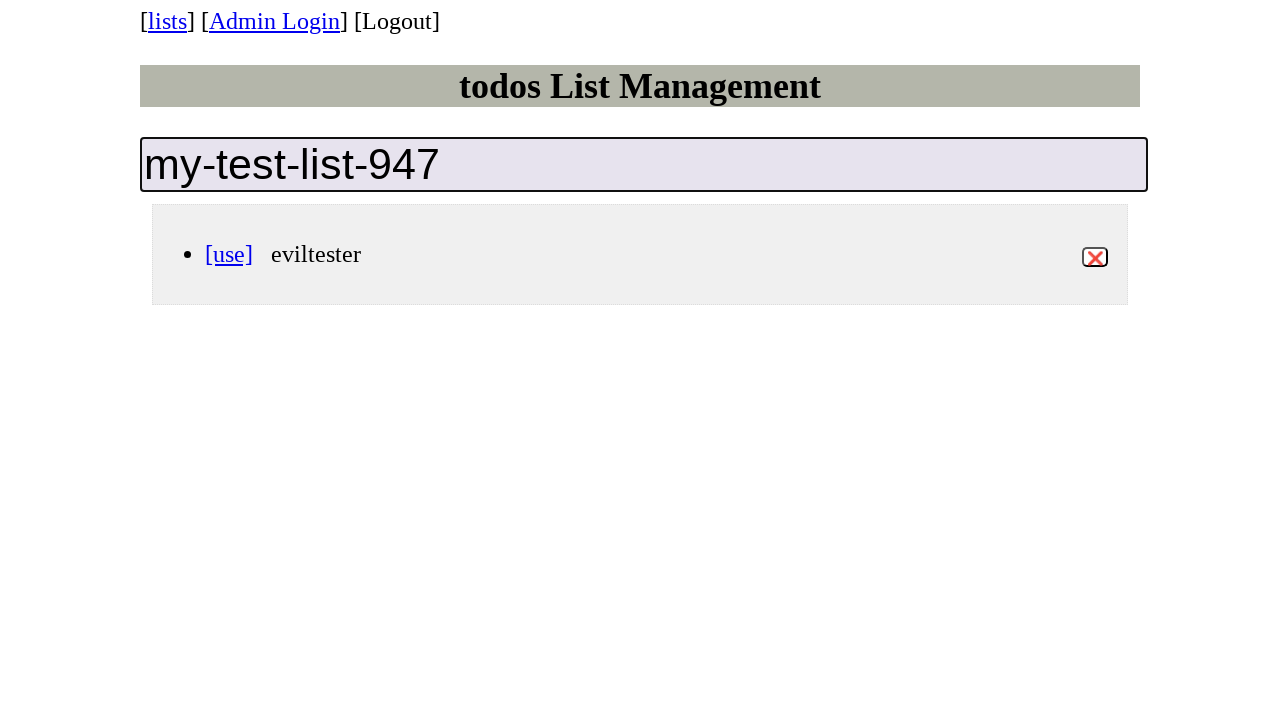

Clicked page heading to blur input and trigger list creation at (640, 86) on h1
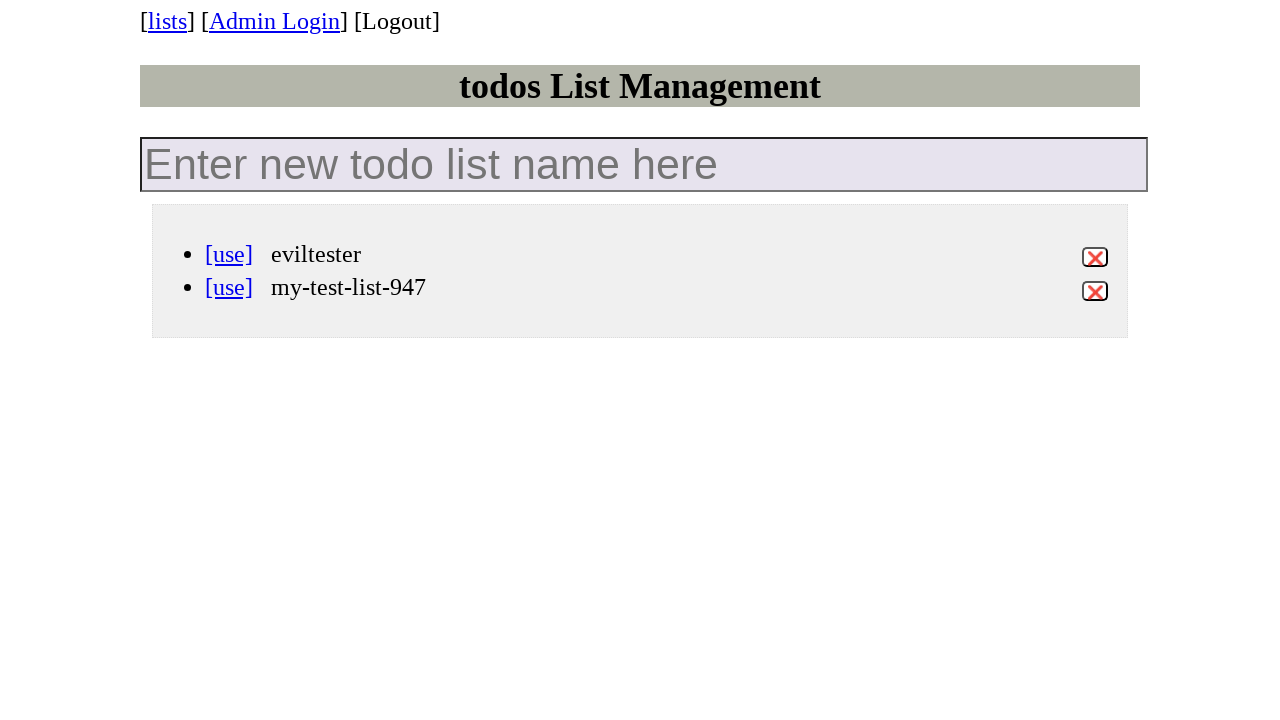

New list 'my-test-list-947' appeared in the list
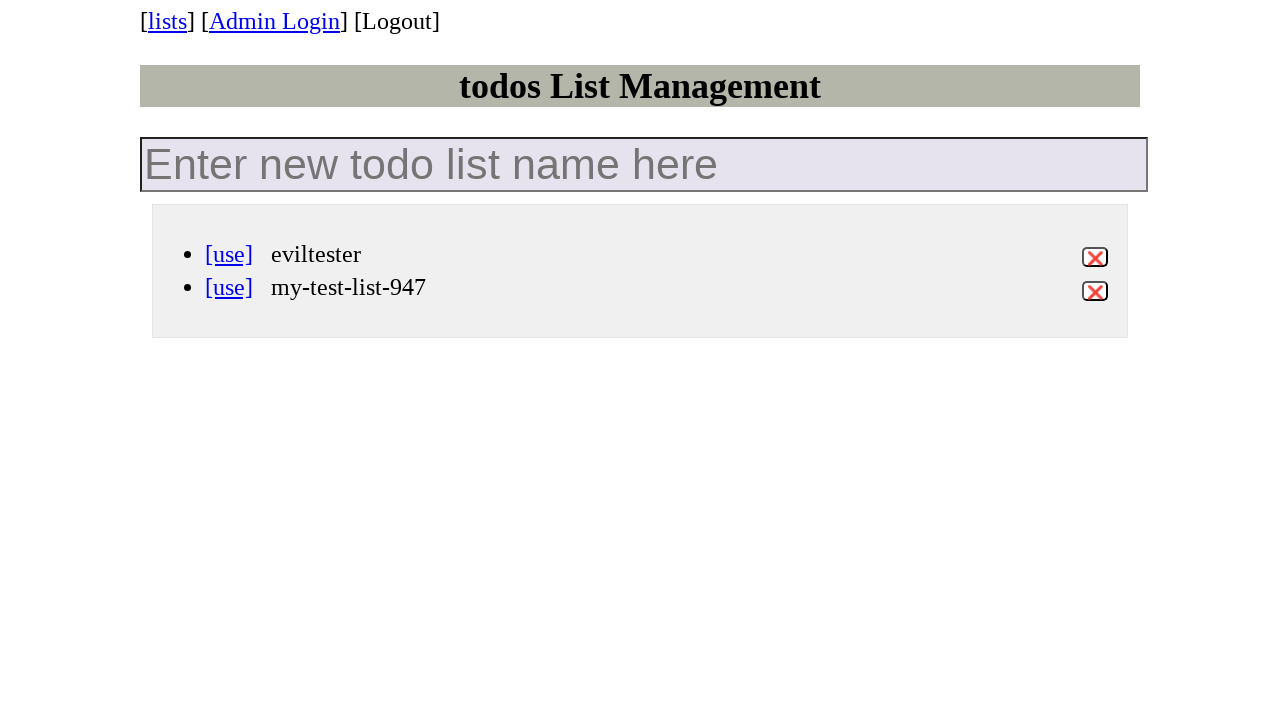

Set up dialog handler to accept confirmation alerts
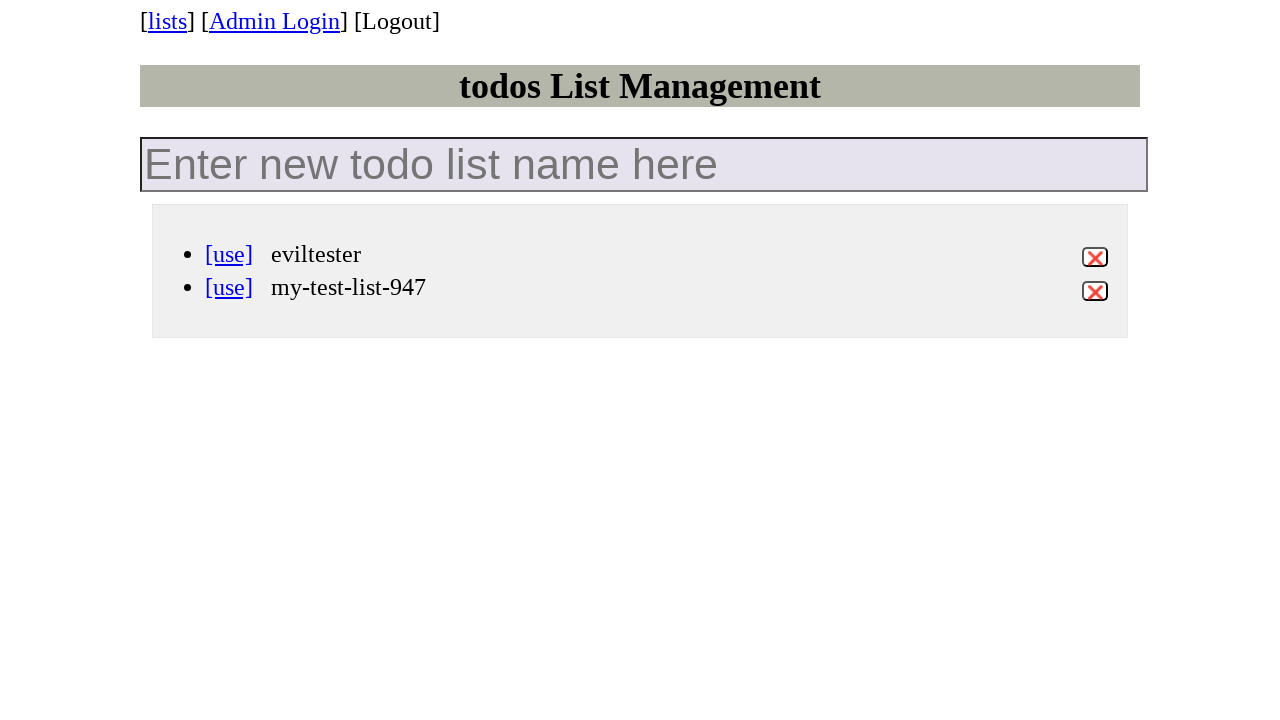

Clicked delete button for list 'my-test-list-947' at (1095, 291) on li[data-id='my-test-list-947'] div.view button.destroy
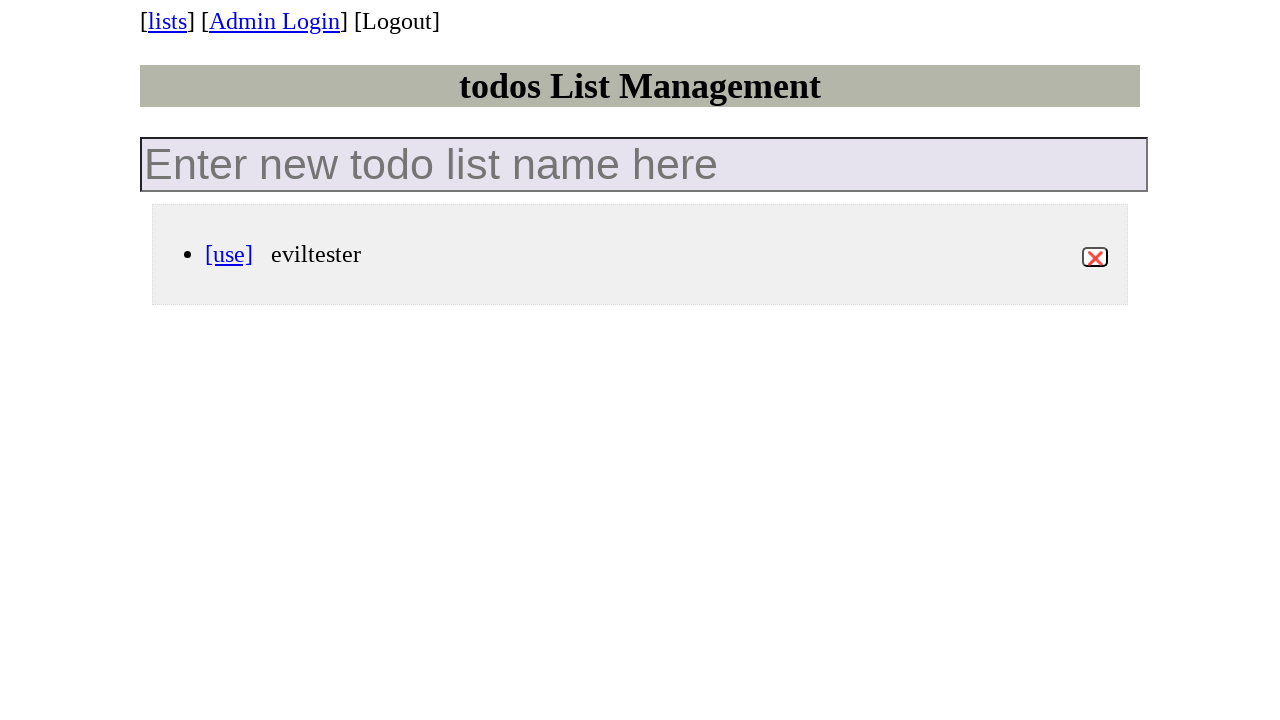

Confirmed list 'my-test-list-947' was deleted and detached from DOM
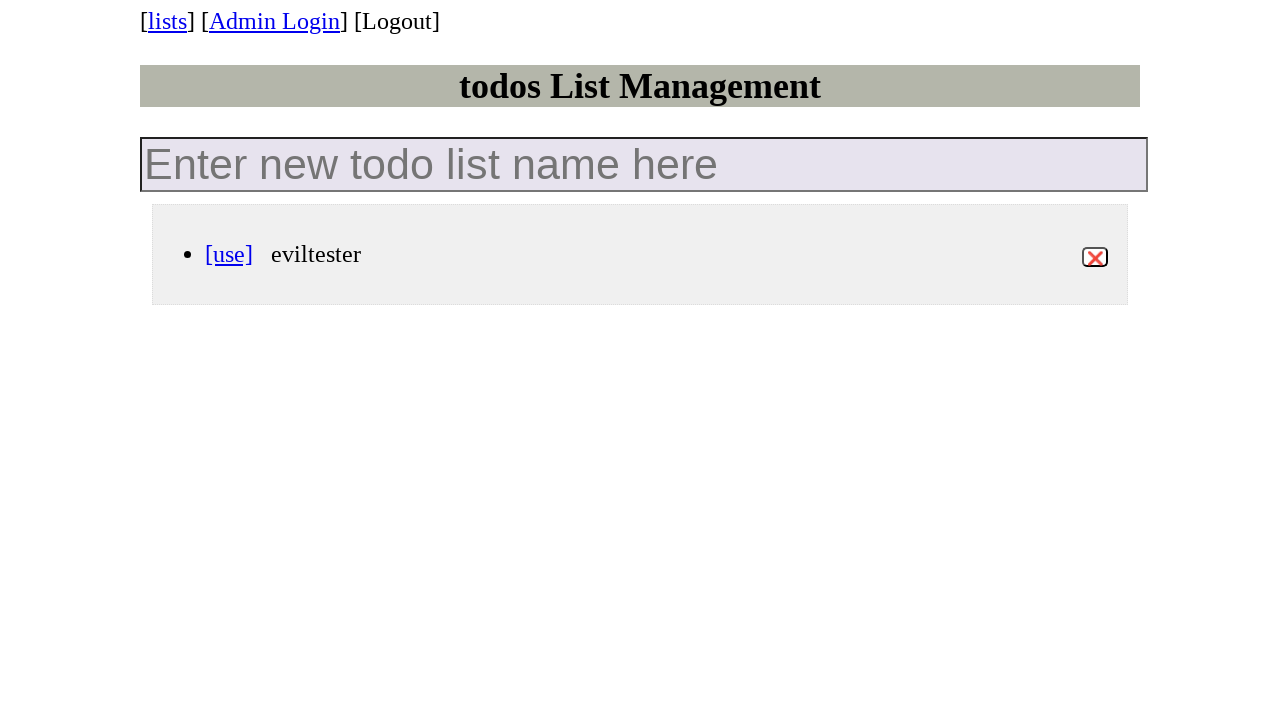

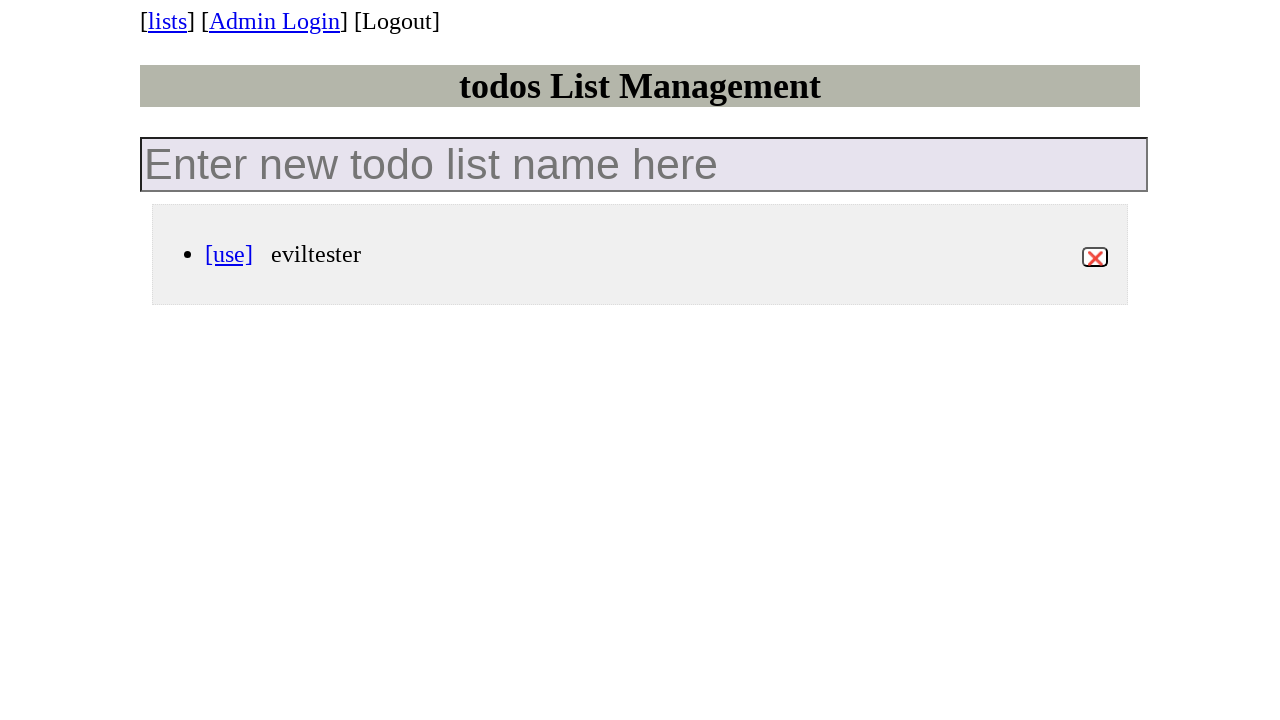